Tests partial word search functionality by entering partial product category names and verifying results

Starting URL: http://intershop5.skillbox.ru/

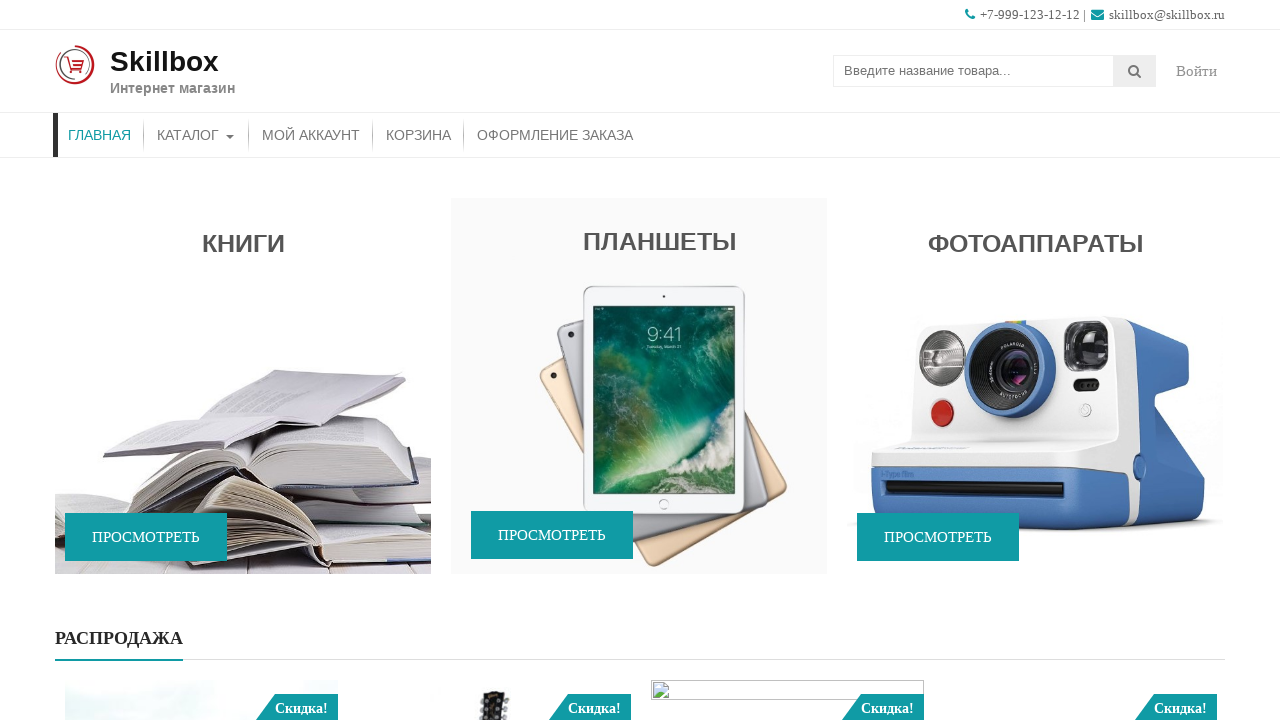

Navigated to home page for search with partial term 'Фото'
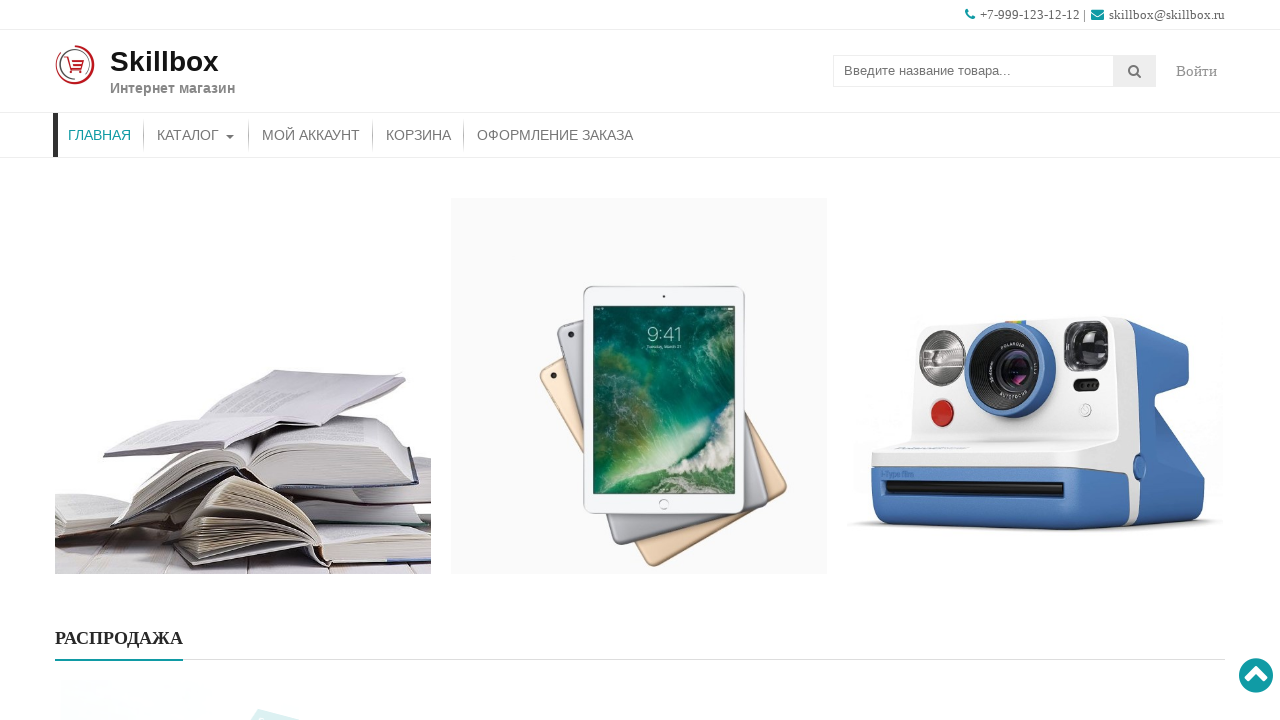

Filled search field with partial term 'Фото' on //input[@class='search-field']
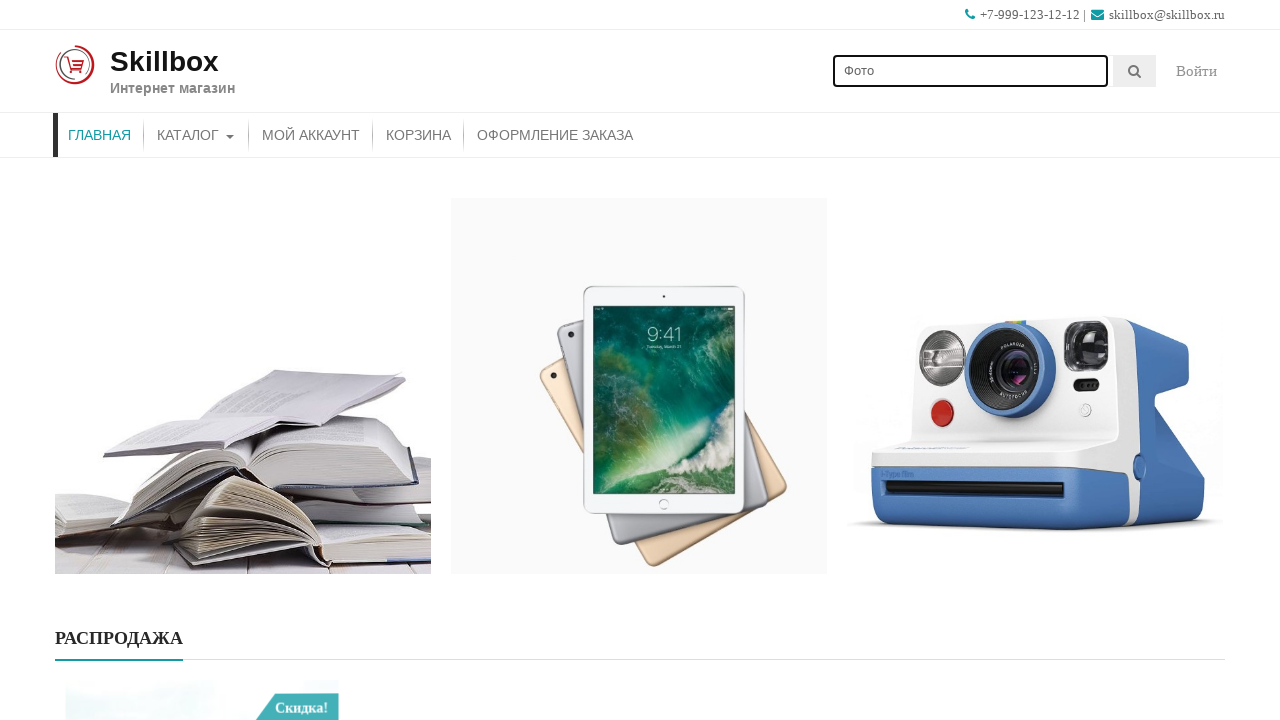

Clicked search button to search for 'Фото' at (1135, 71) on xpath=//button[@type='submit']
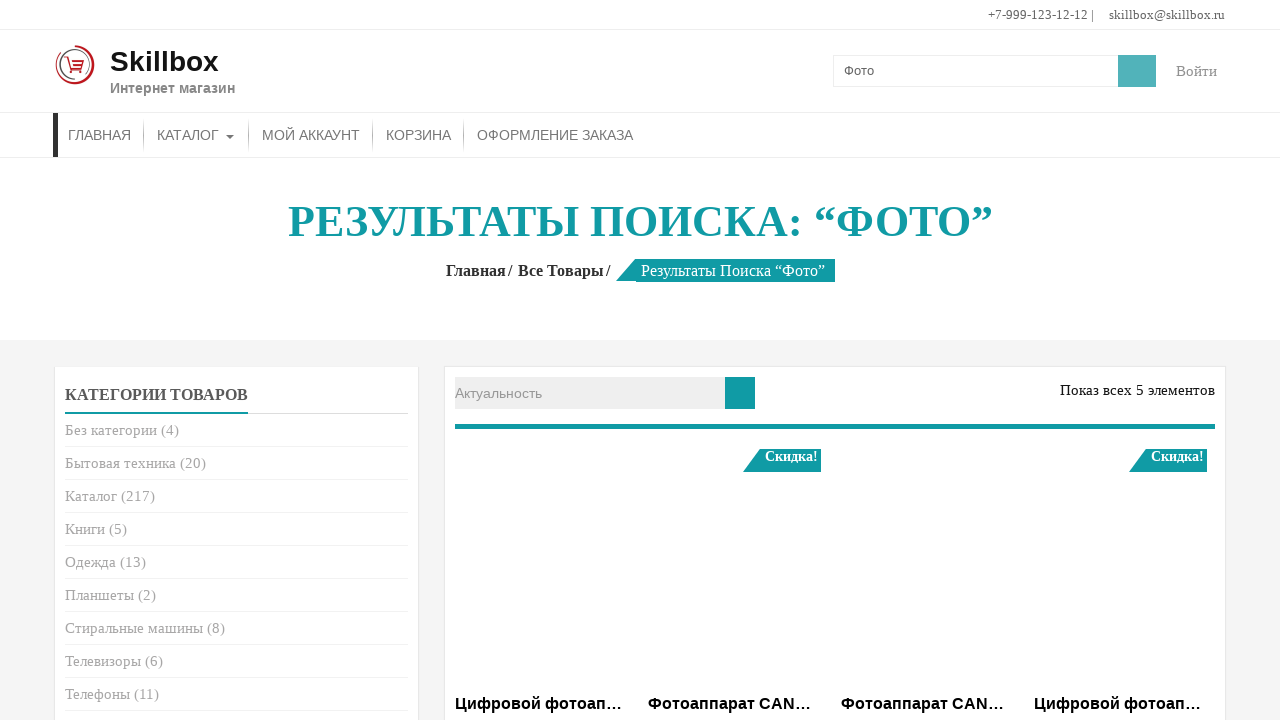

Search results loaded for partial term 'Фото'
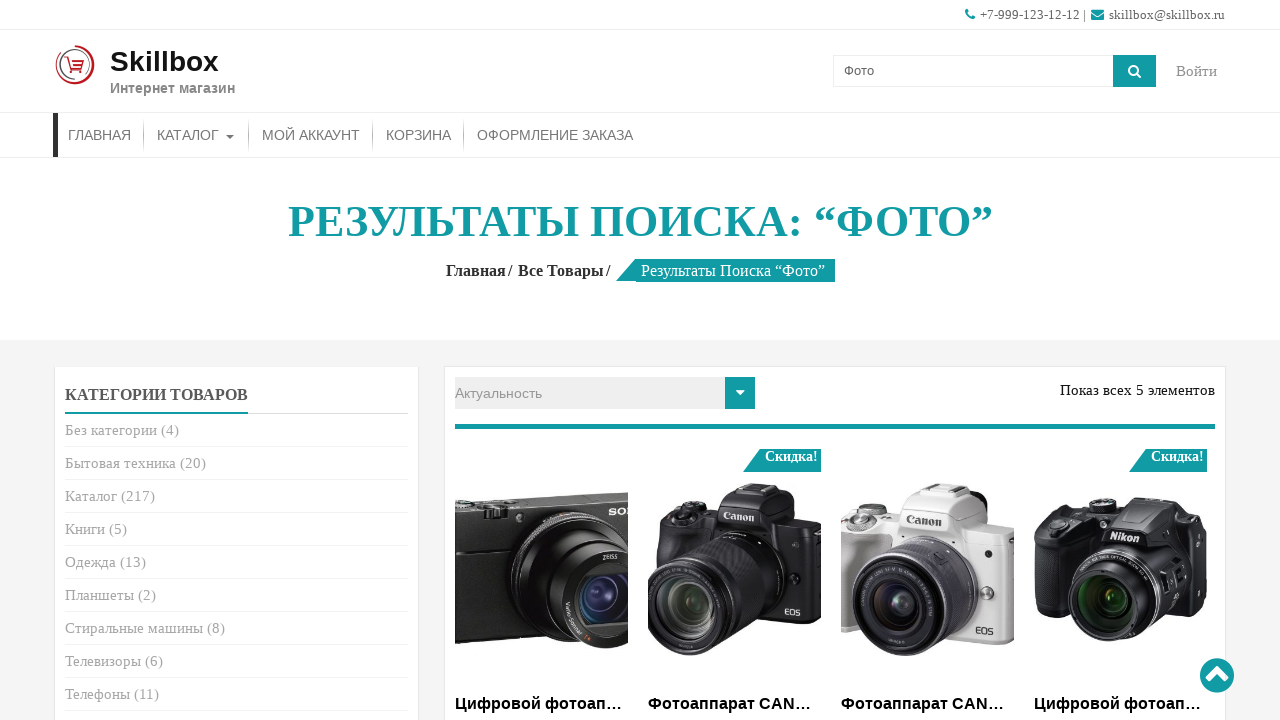

Navigated to home page for search with partial term 'Тел'
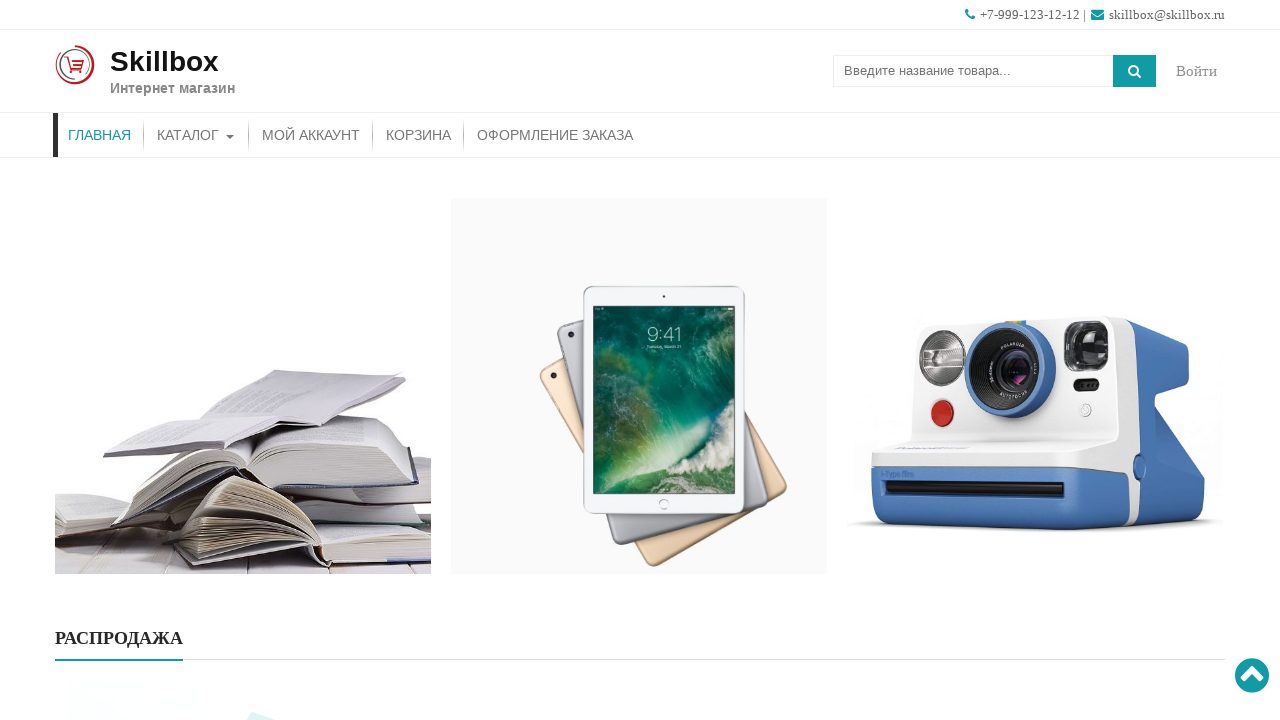

Filled search field with partial term 'Тел' on //input[@class='search-field']
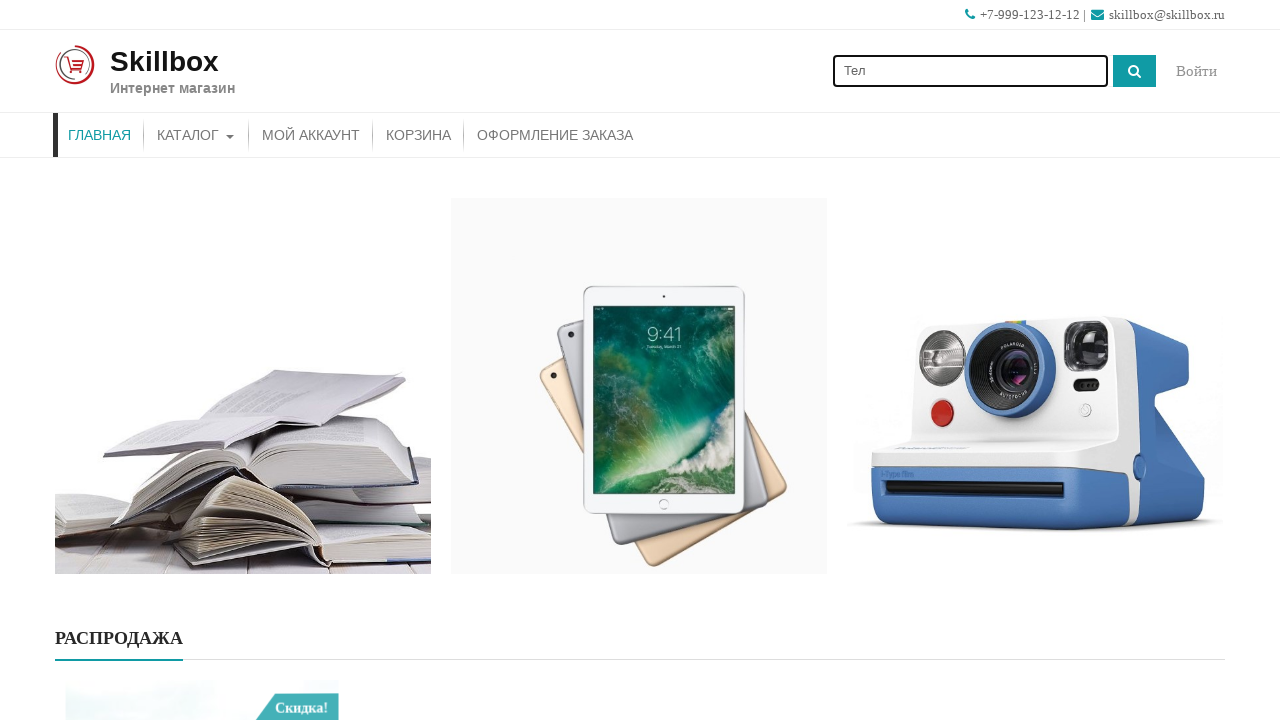

Clicked search button to search for 'Тел' at (1135, 71) on xpath=//button[@type='submit']
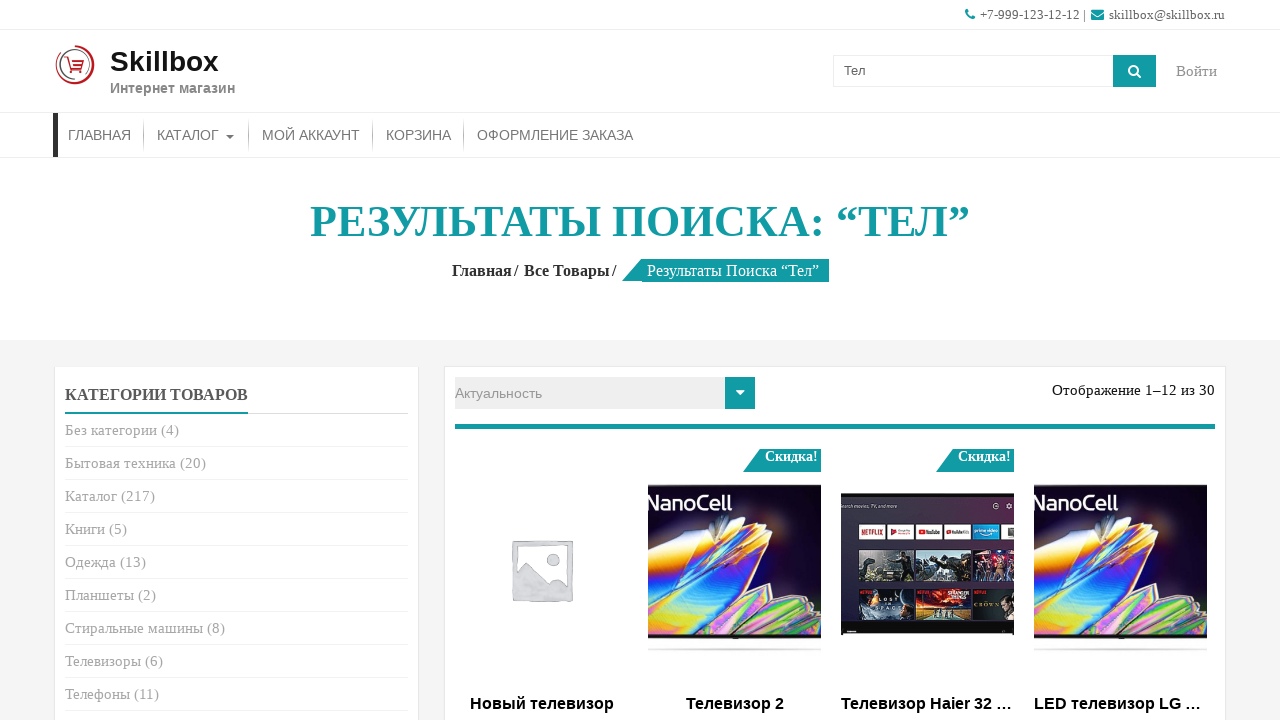

Search results loaded for partial term 'Тел'
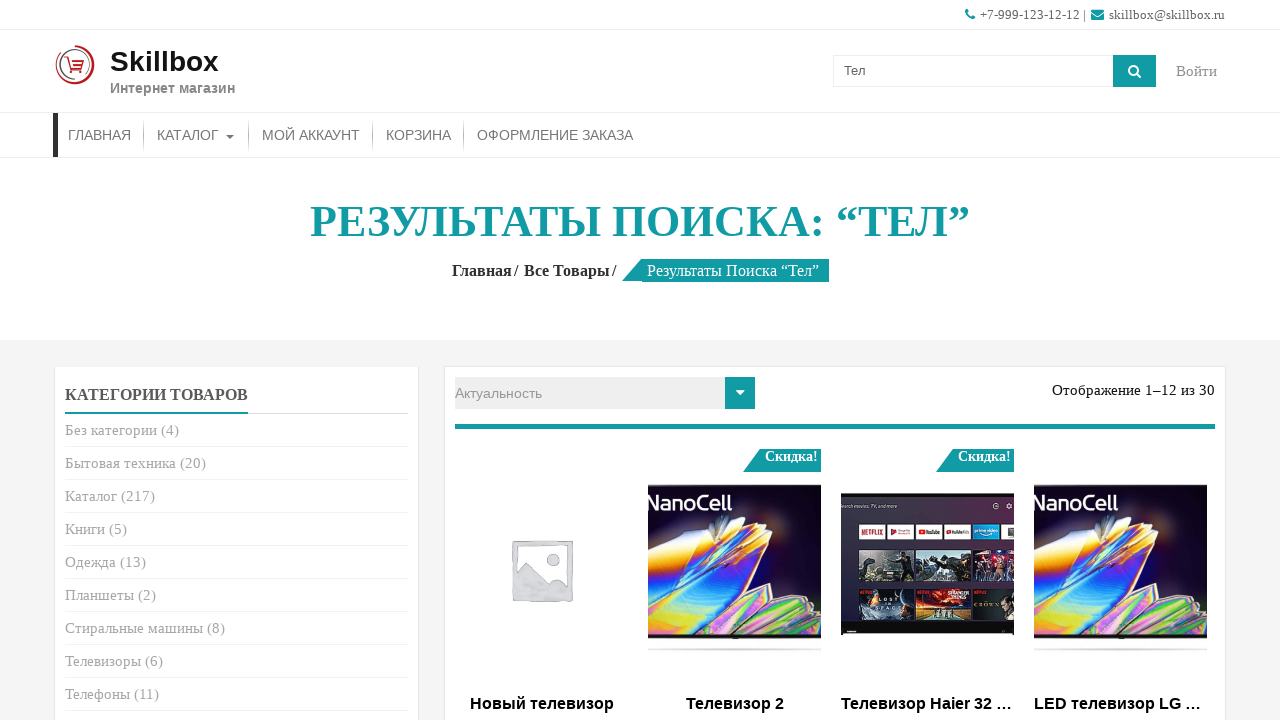

Navigated to home page for search with partial term 'Хол'
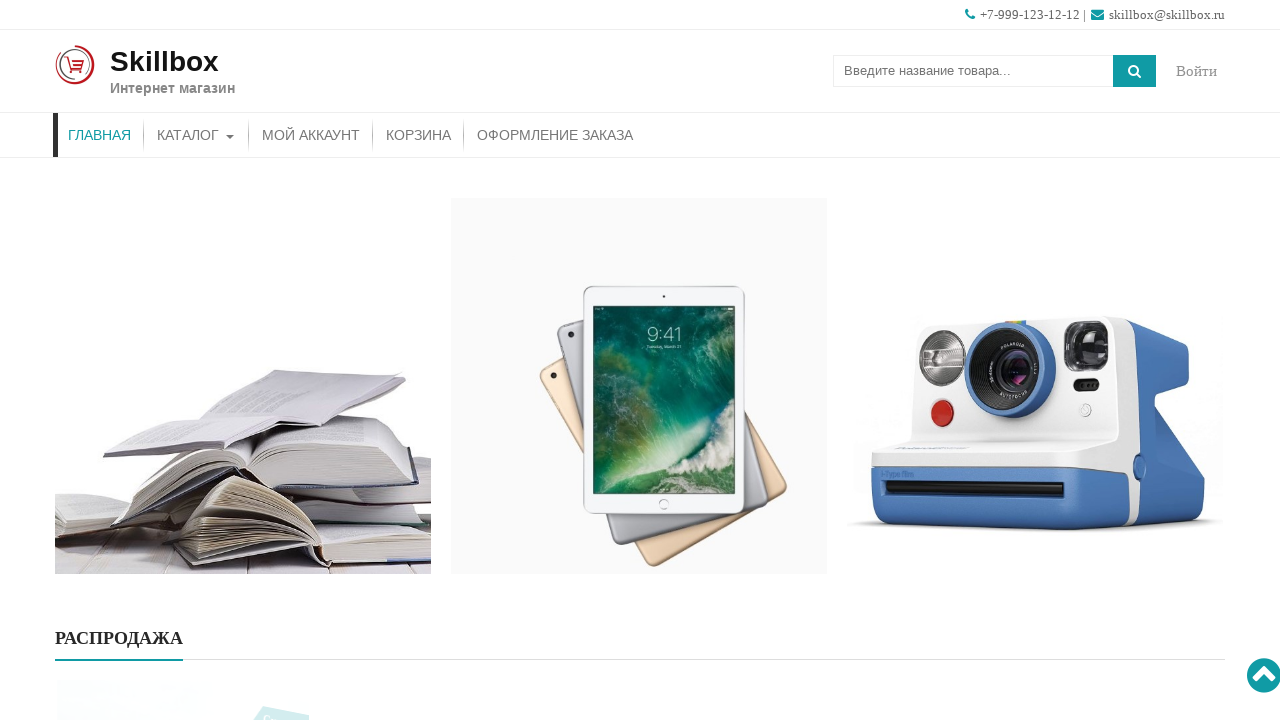

Filled search field with partial term 'Хол' on //input[@class='search-field']
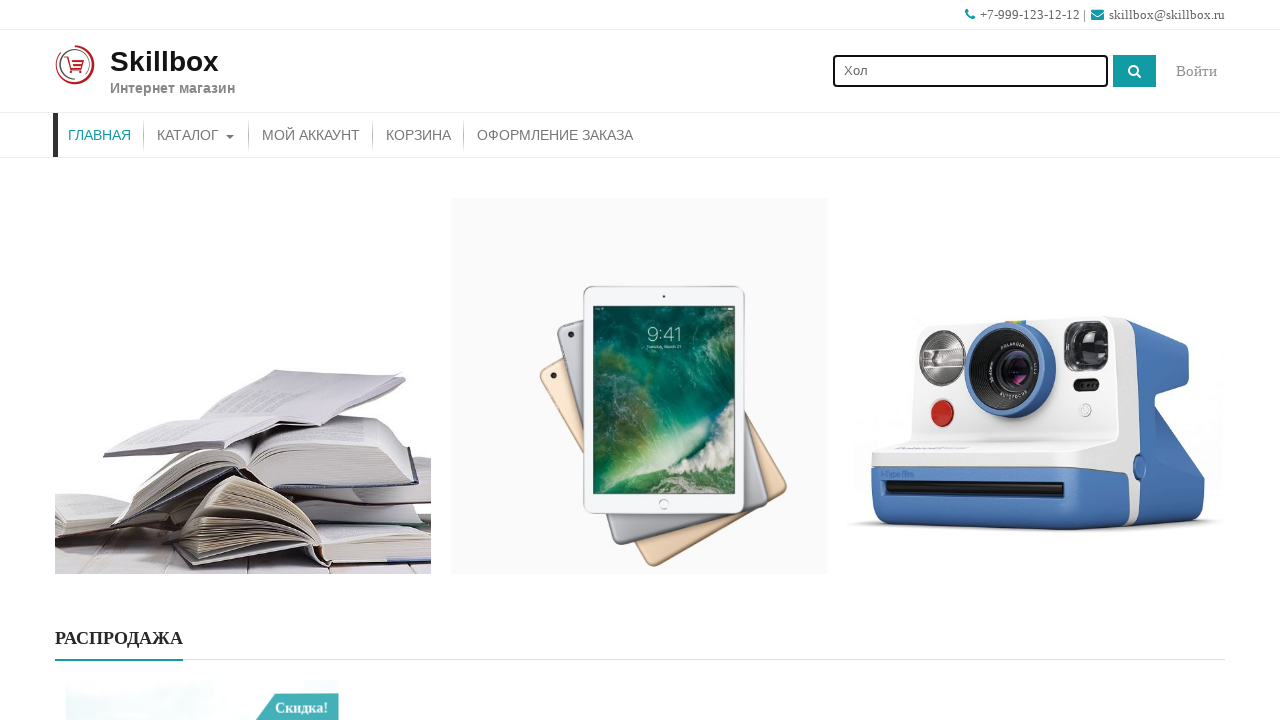

Clicked search button to search for 'Хол' at (1135, 71) on xpath=//button[@type='submit']
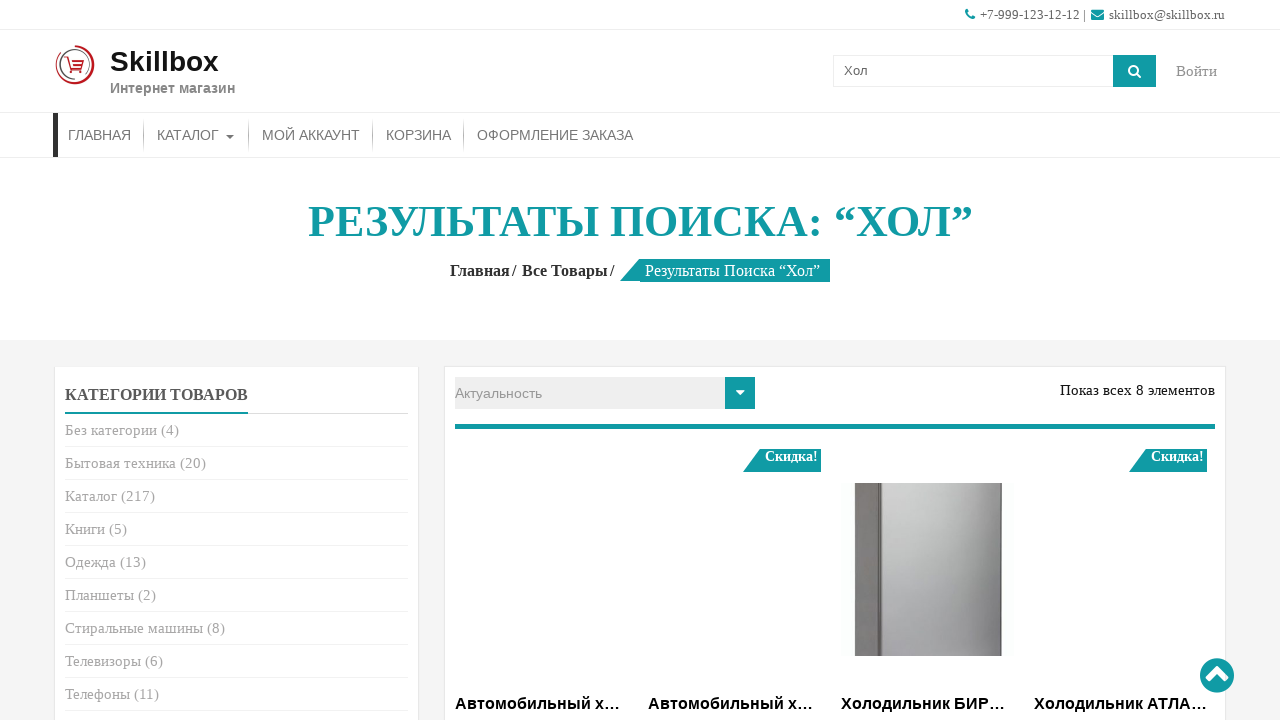

Search results loaded for partial term 'Хол'
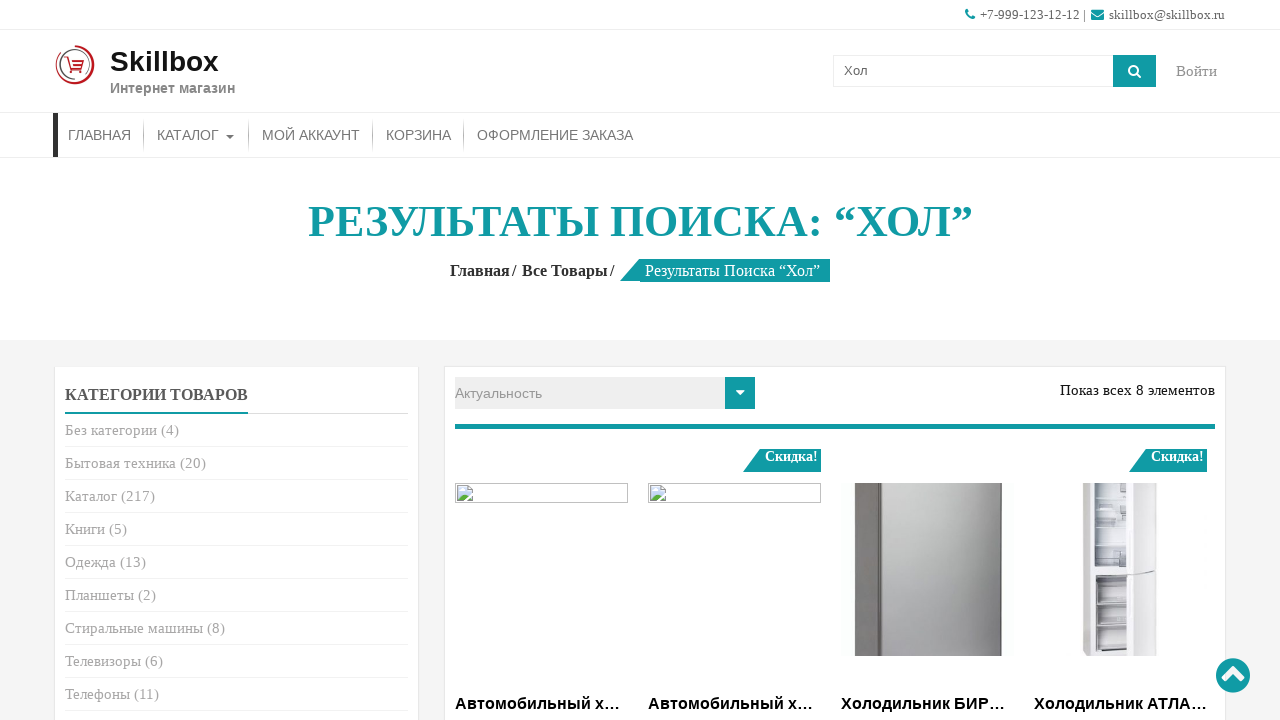

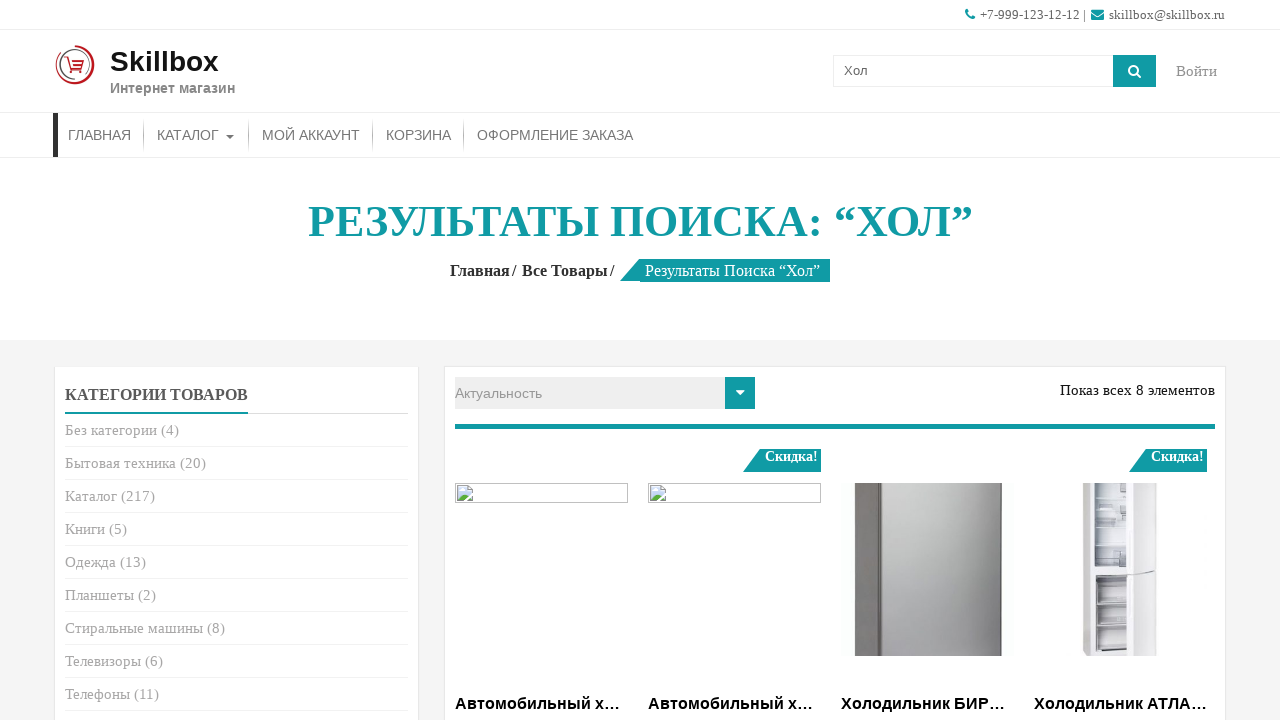